Tests keyboard key press functionality by sending a space key to an element and verifying the result text displays the pressed key

Starting URL: http://the-internet.herokuapp.com/key_presses

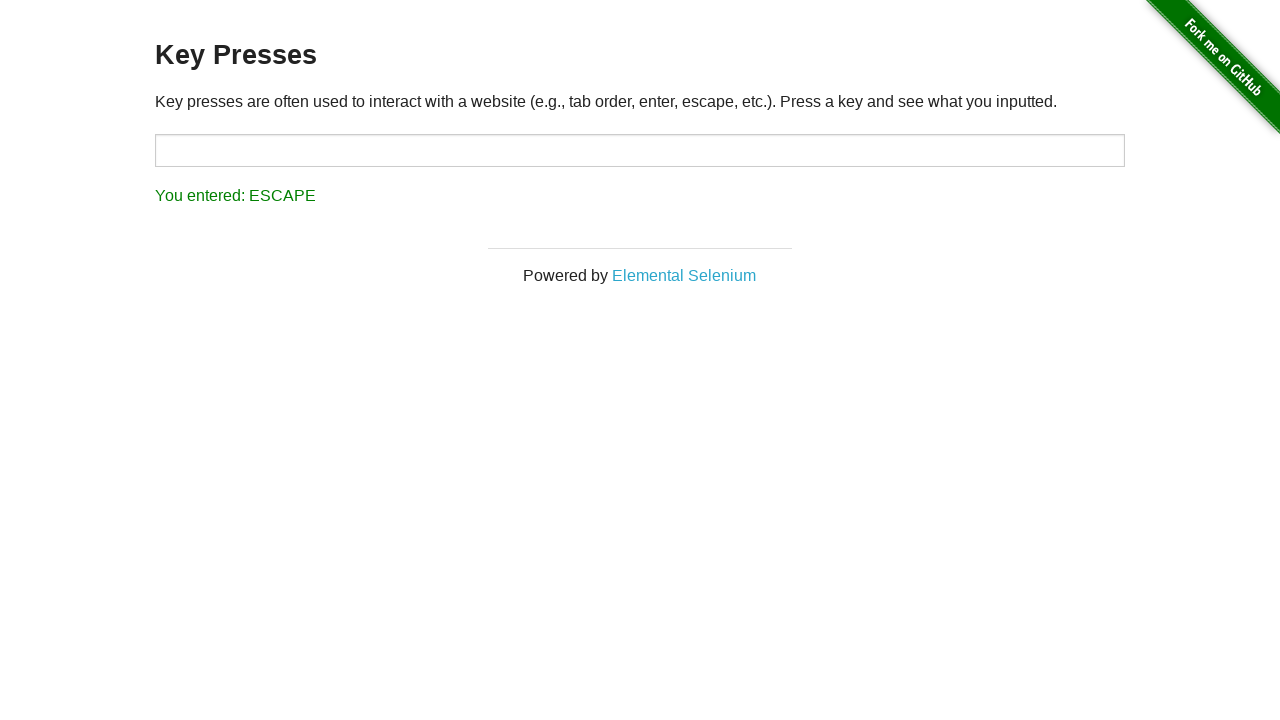

Pressed Space key on target element on #target
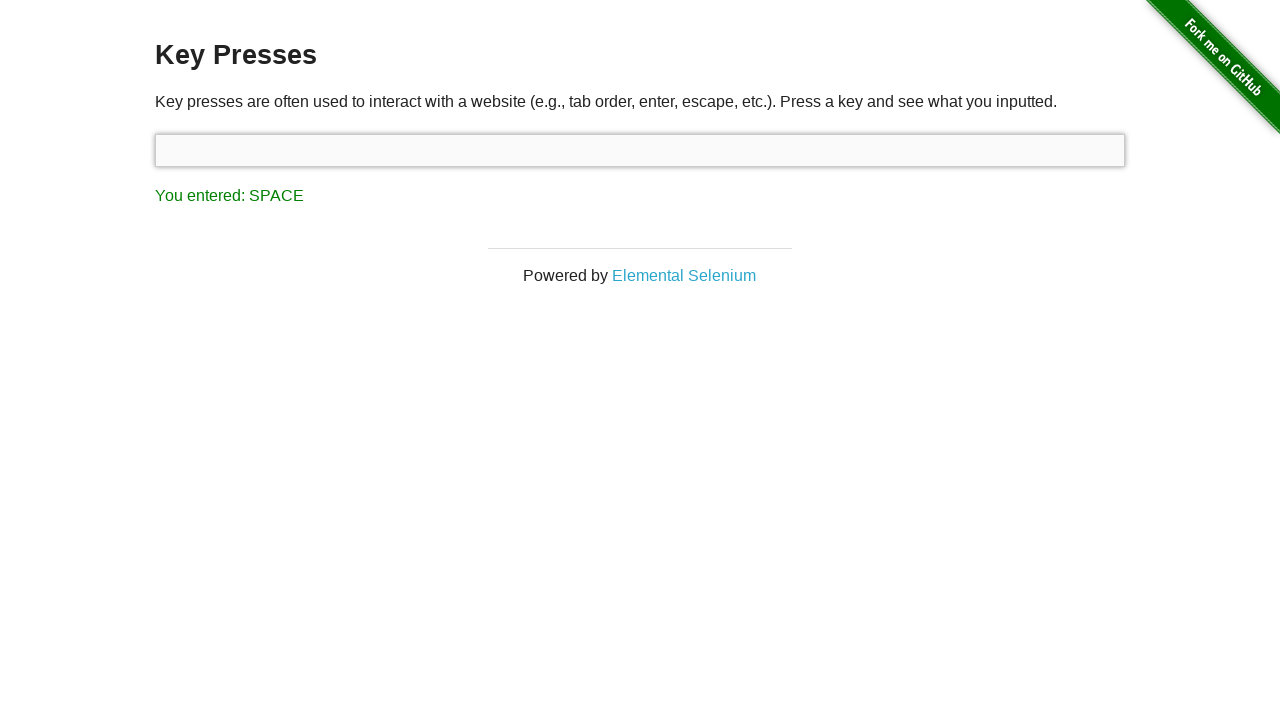

Result element loaded after Space key press
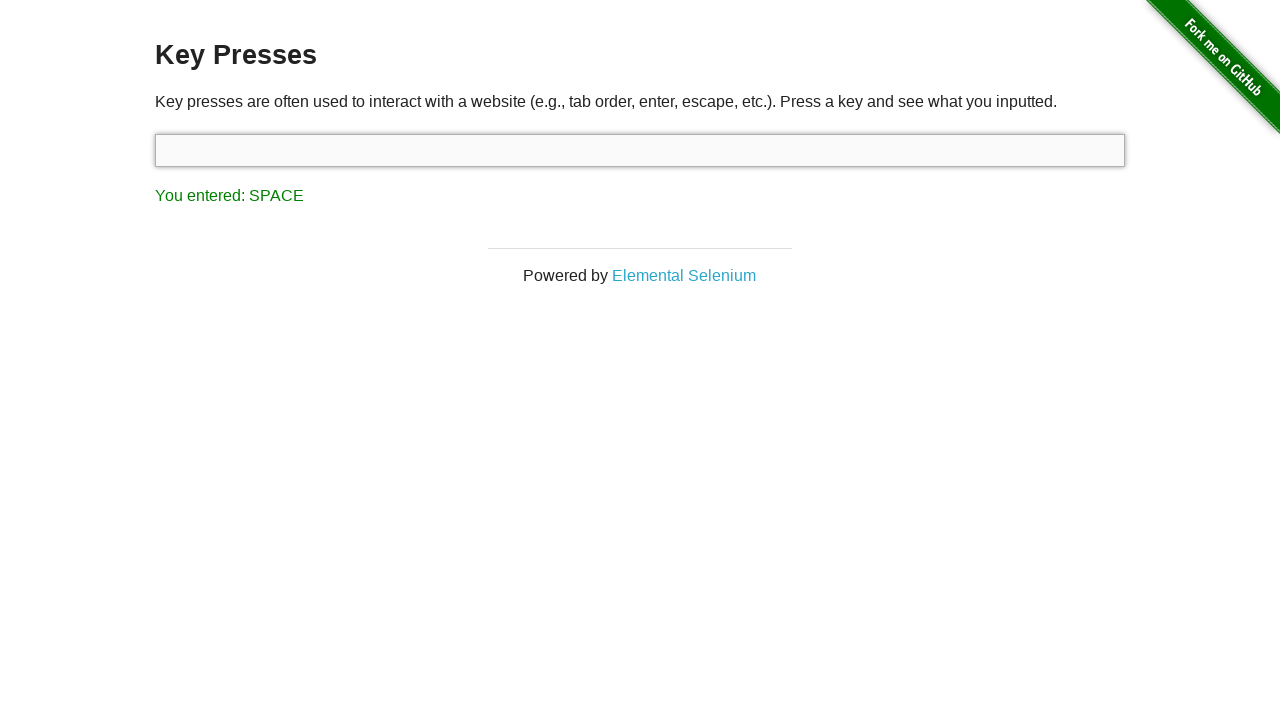

Retrieved result text: 'You entered: SPACE'
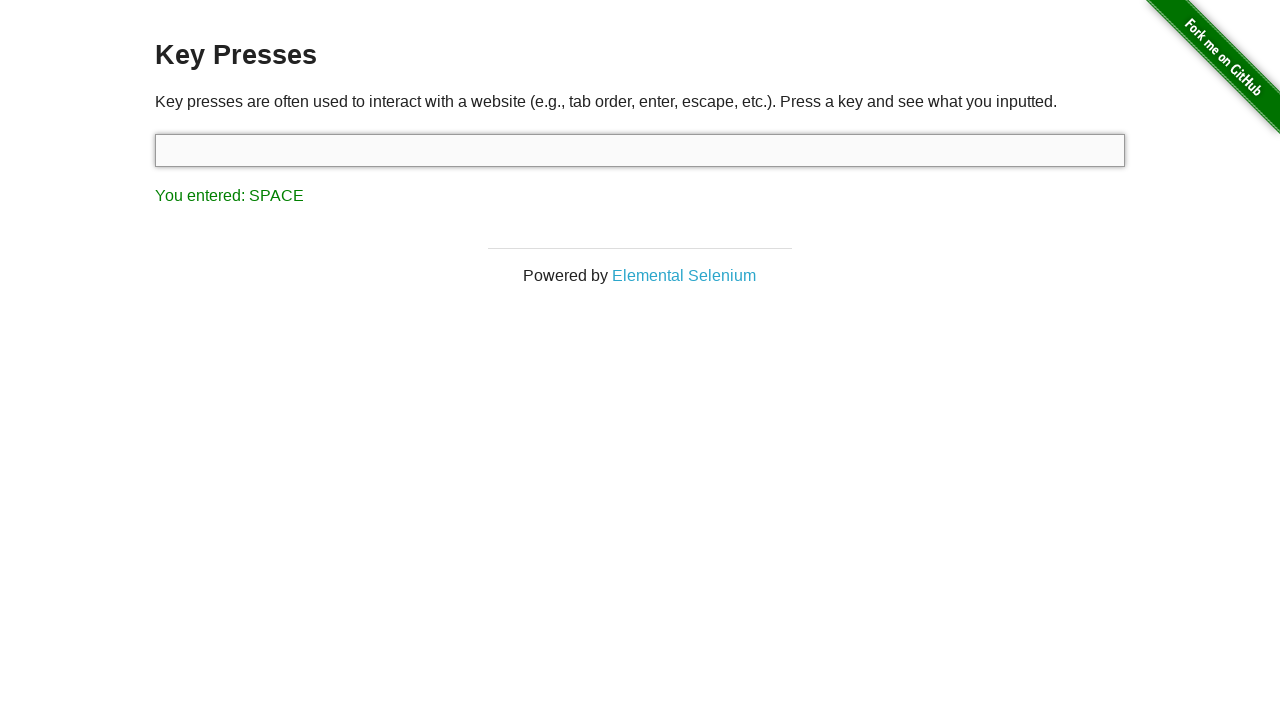

Assertion passed: Space key press was correctly registered
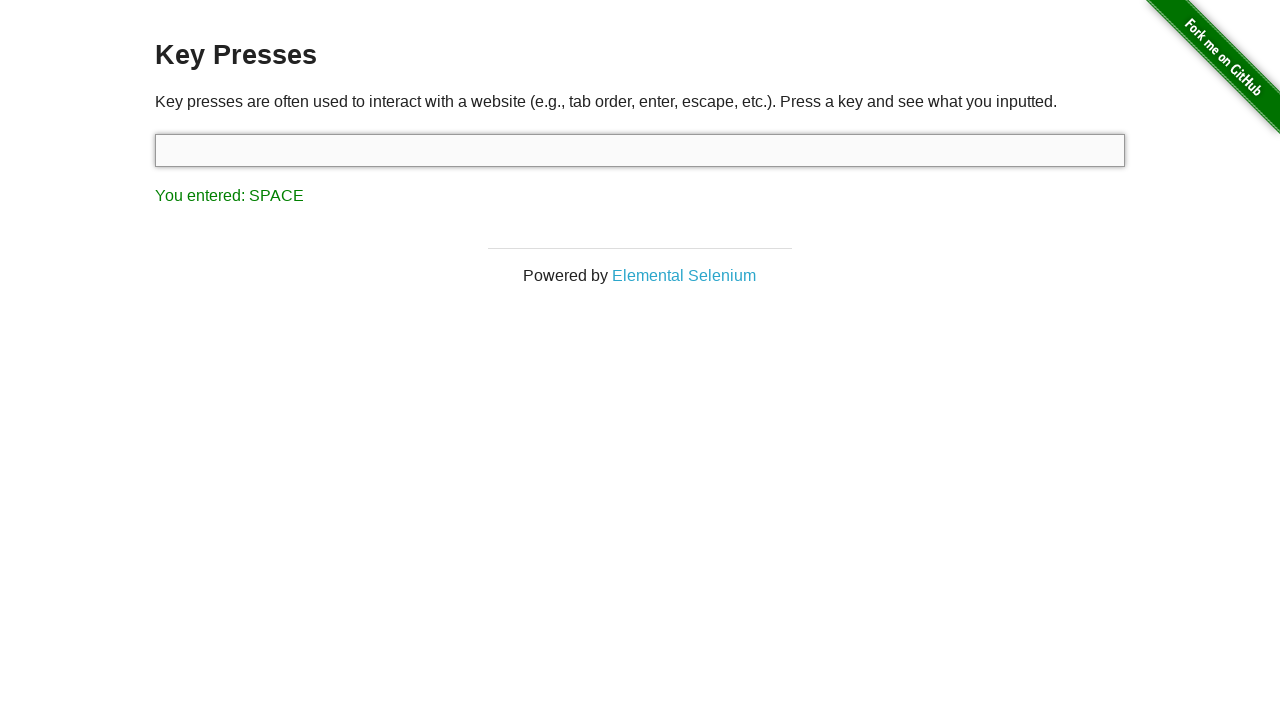

Pressed Tab key using keyboard
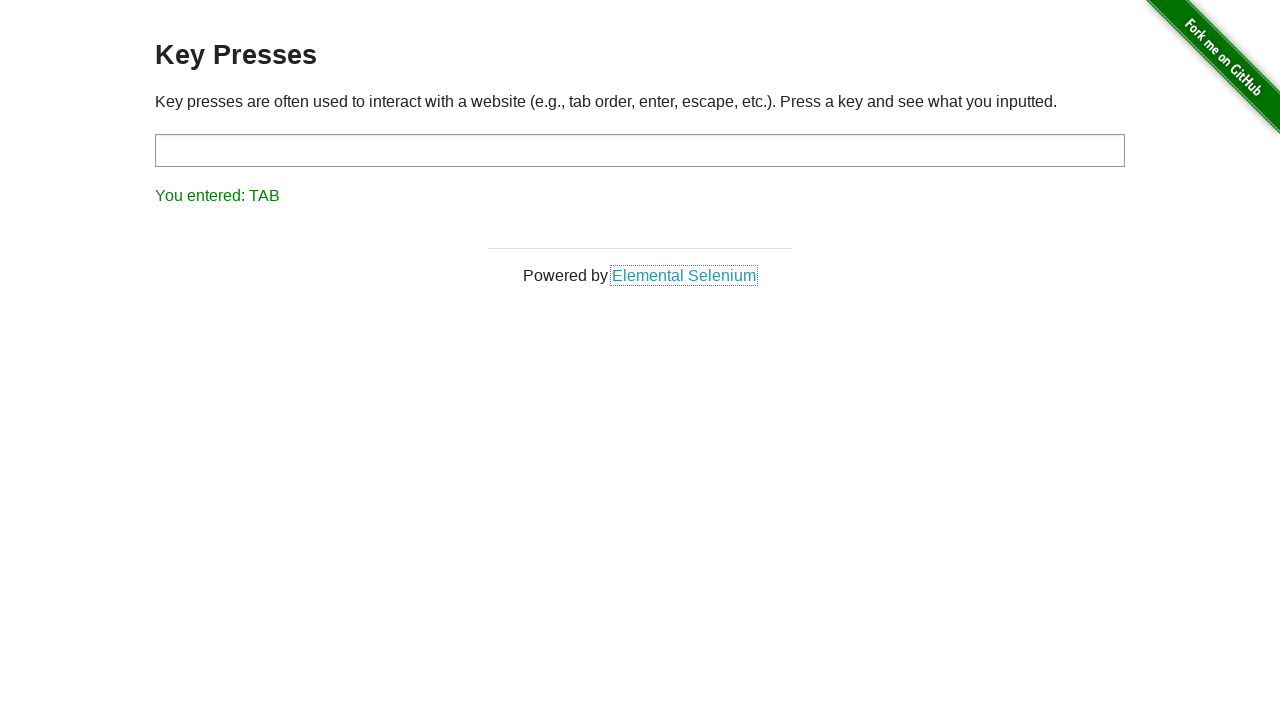

Retrieved result text: 'You entered: TAB'
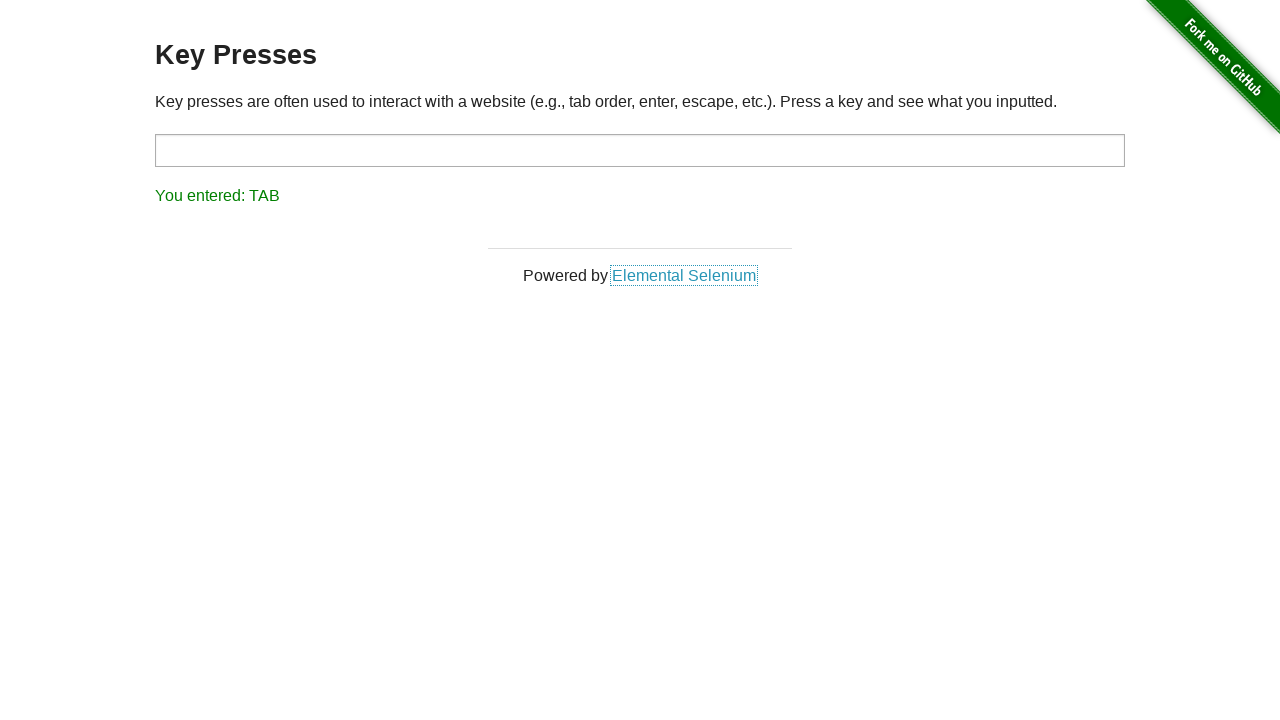

Assertion passed: Tab key press was correctly registered
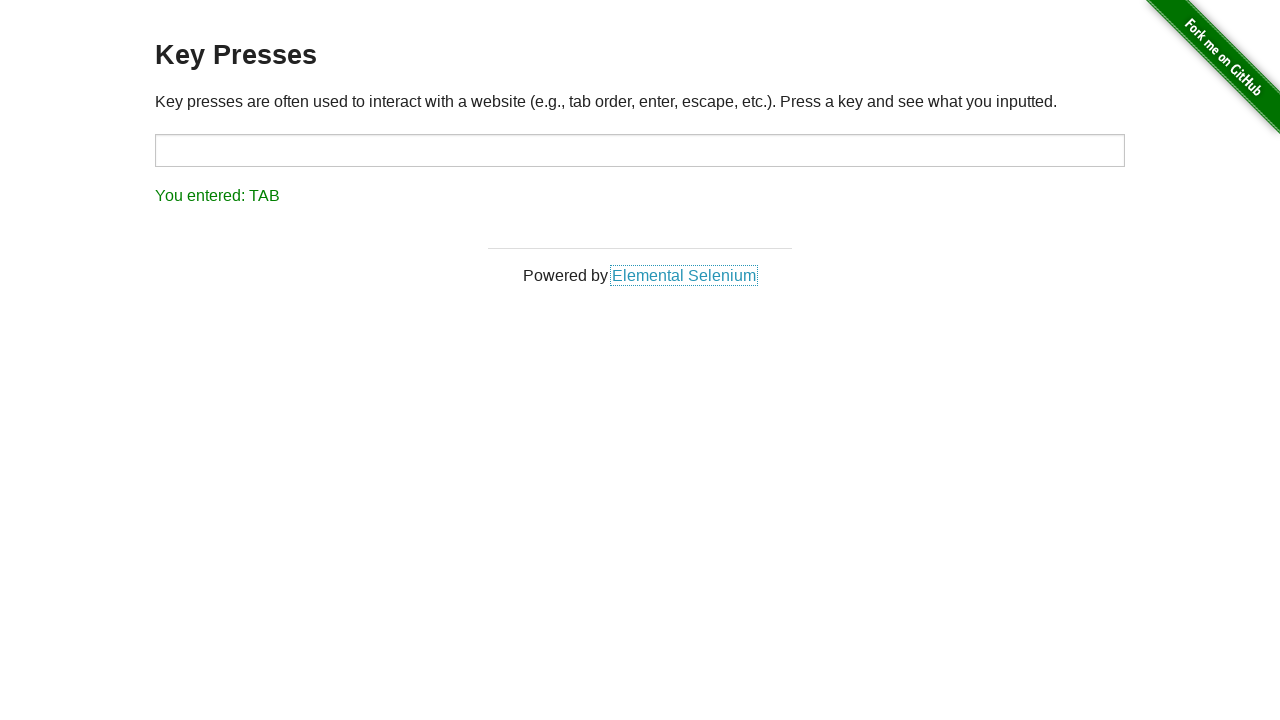

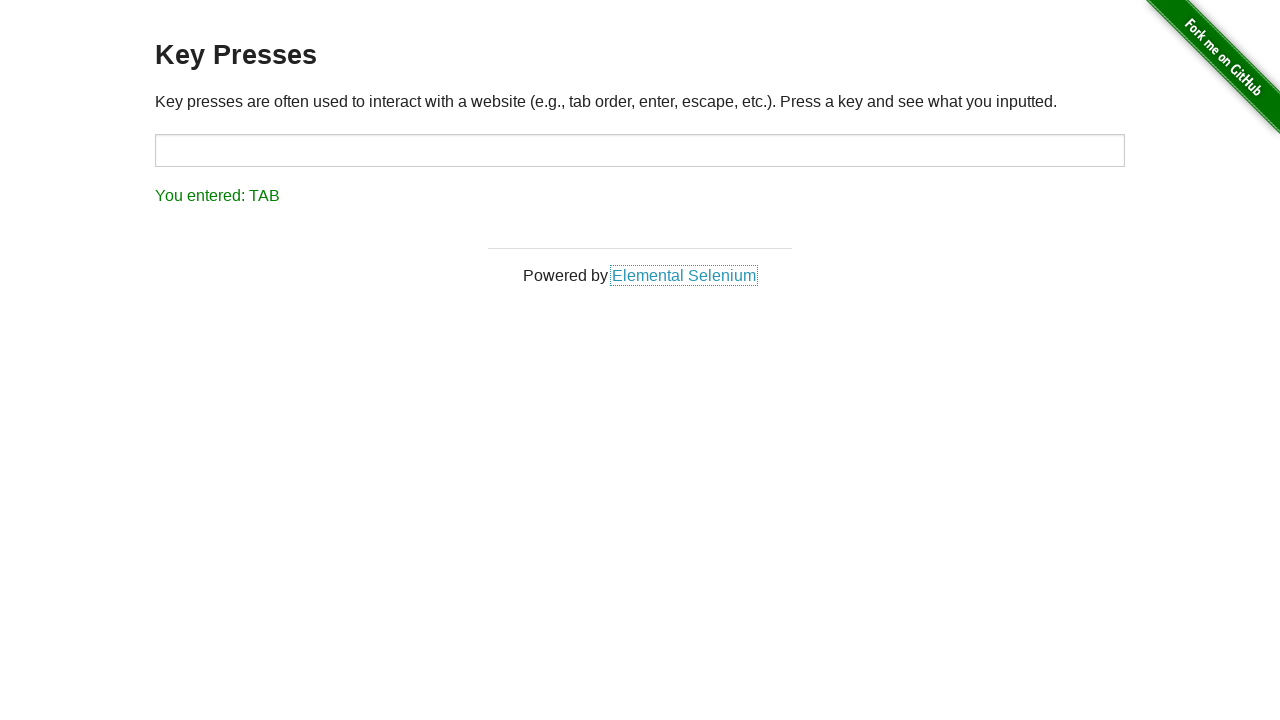